Tests that sending an empty string to an input element does not throw an error by creating a dynamic input element and calling sendKeys with an empty string.

Starting URL: http://example.com/

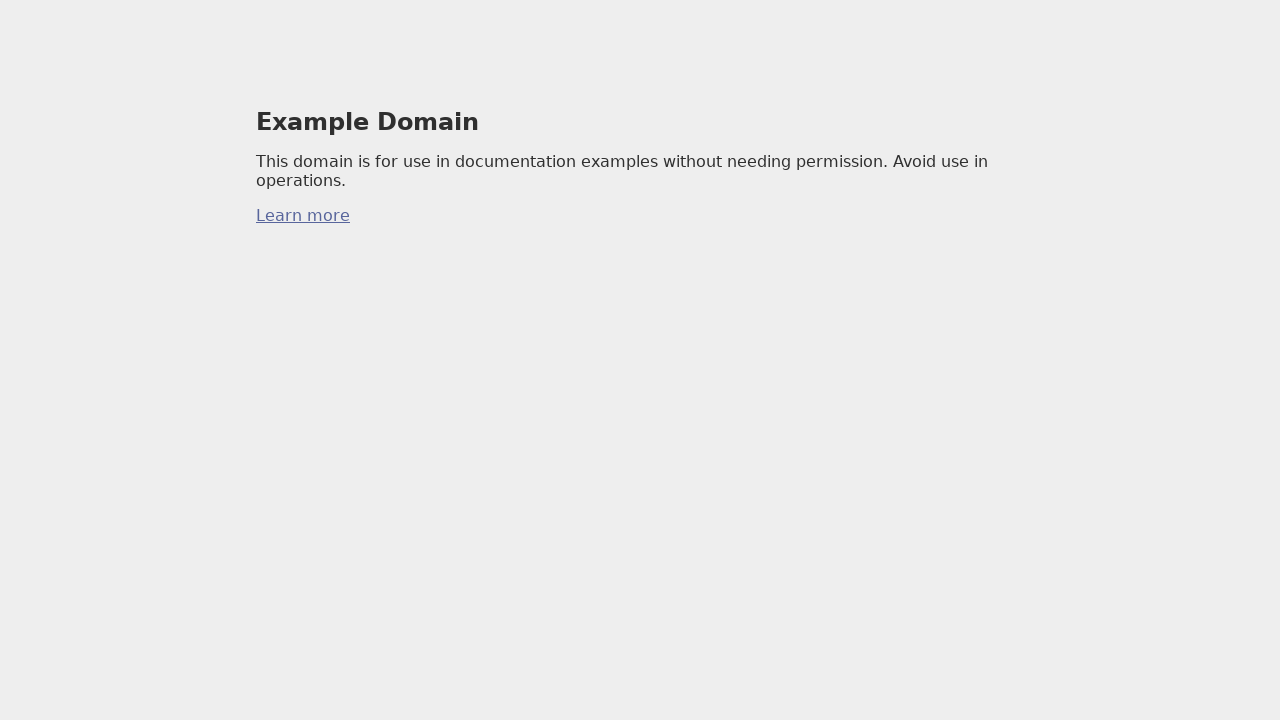

Created a dynamic input element with id 'myInput'
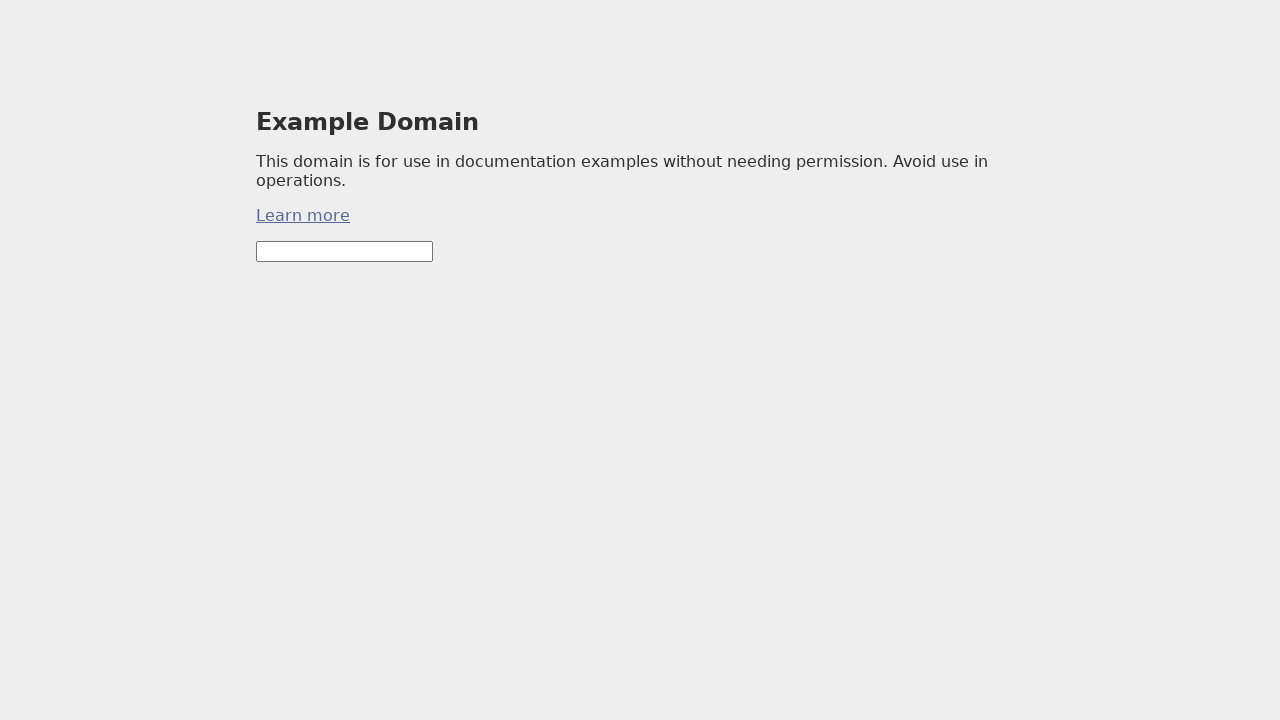

Sent empty string to input element without throwing error on #myInput
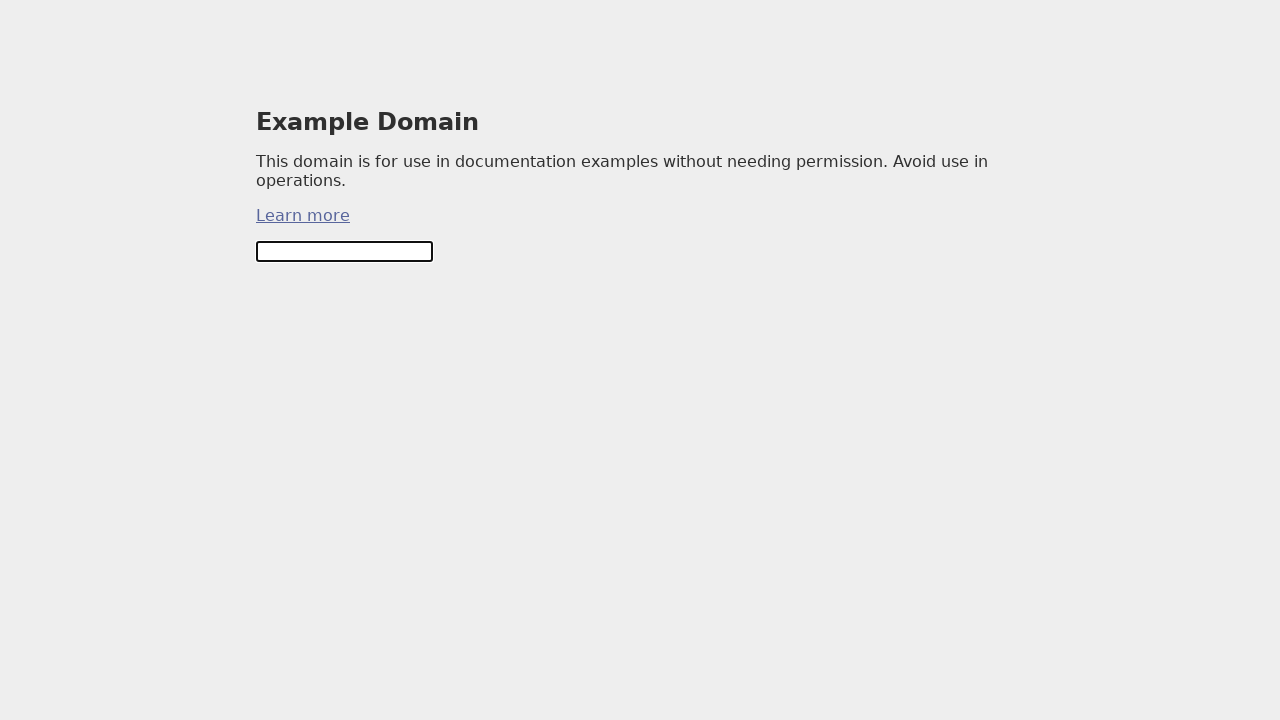

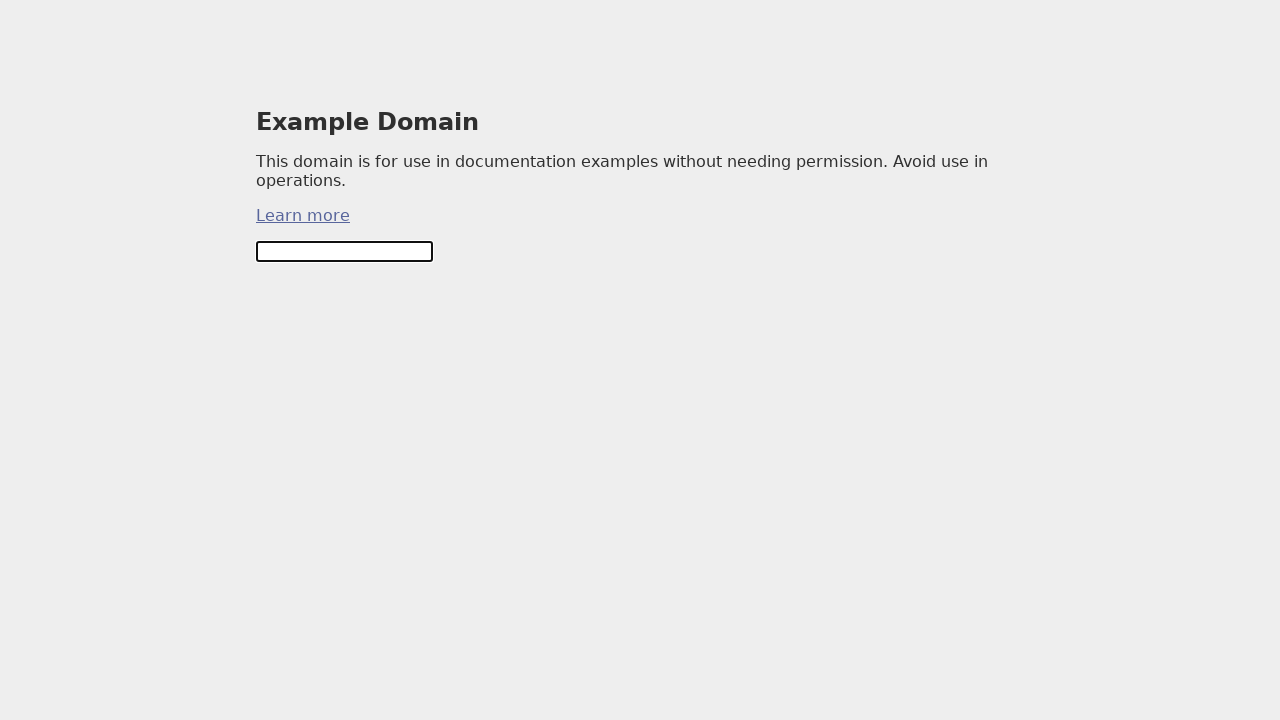